Navigates to GoDaddy homepage and prints the page title and current URL

Starting URL: https://www.godaddy.com/

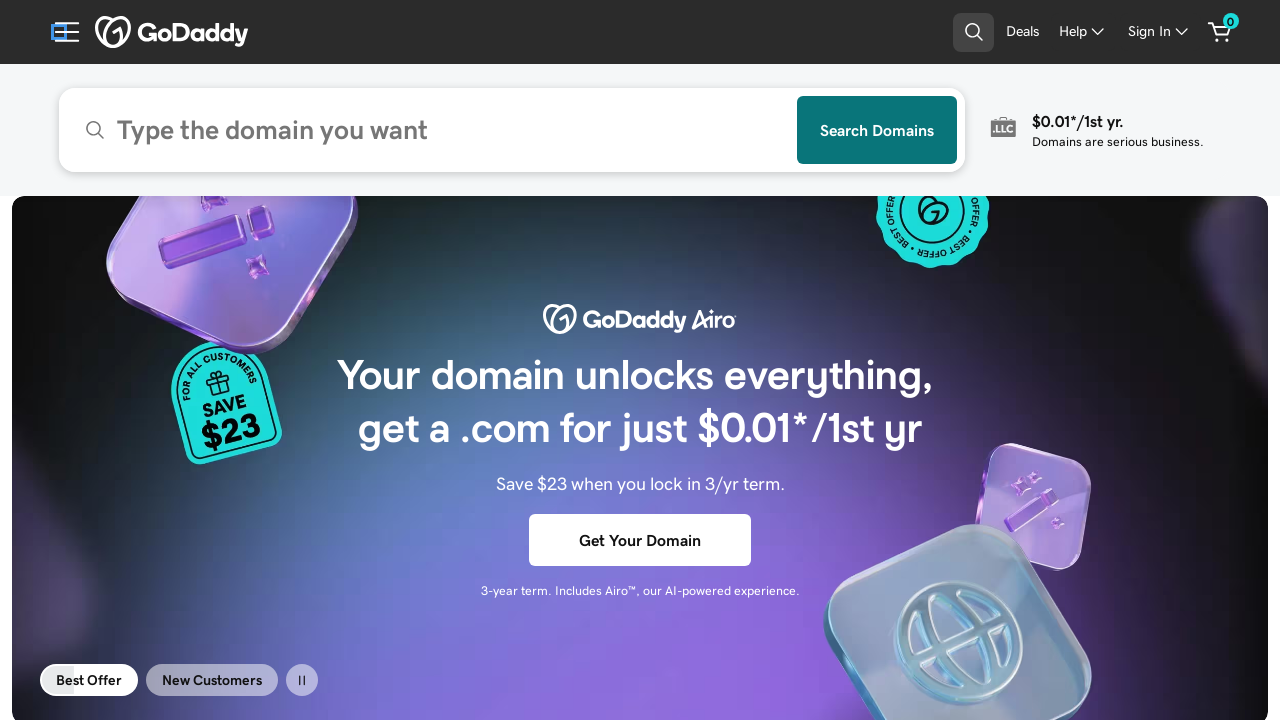

Navigated to GoDaddy homepage
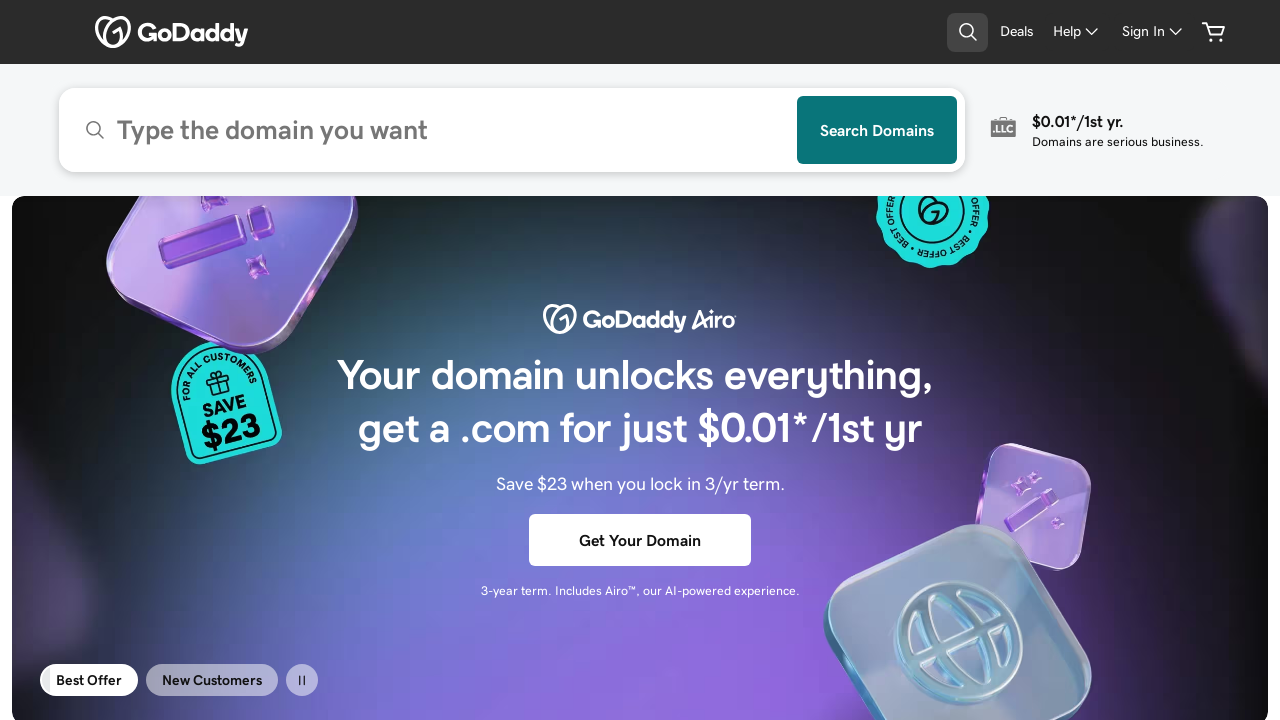

Retrieved and printed page title
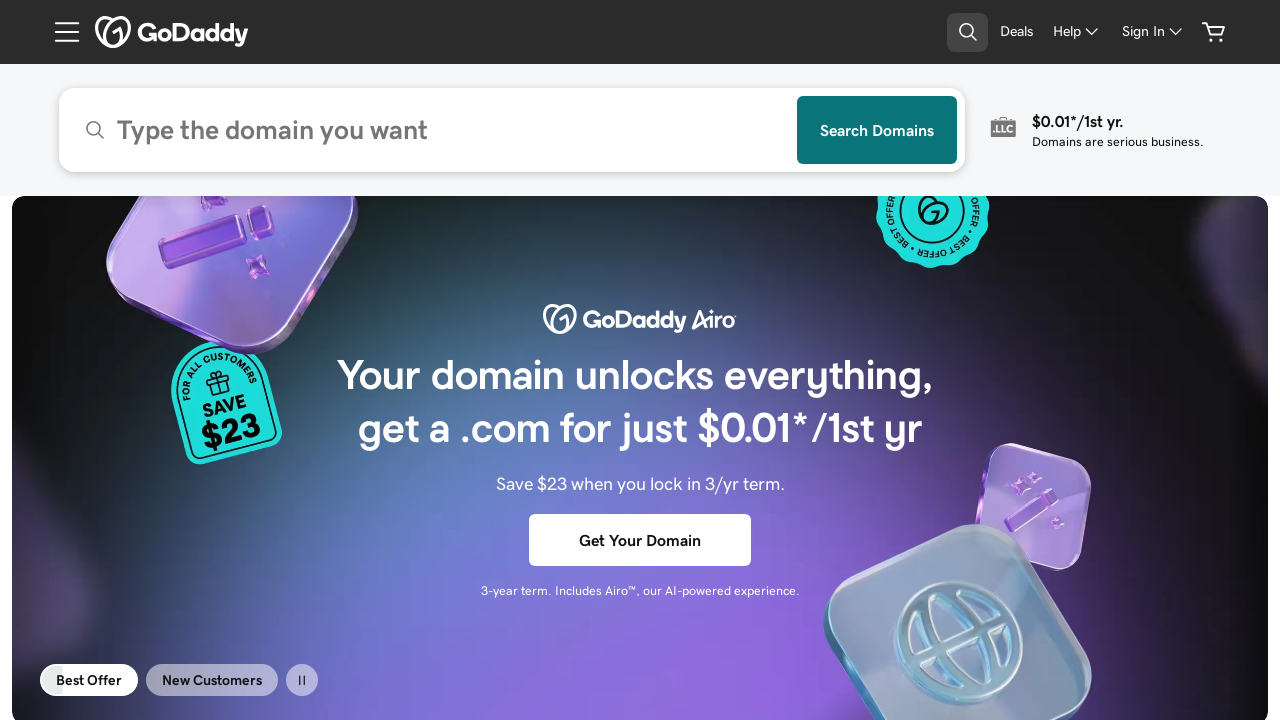

Retrieved and printed current URL
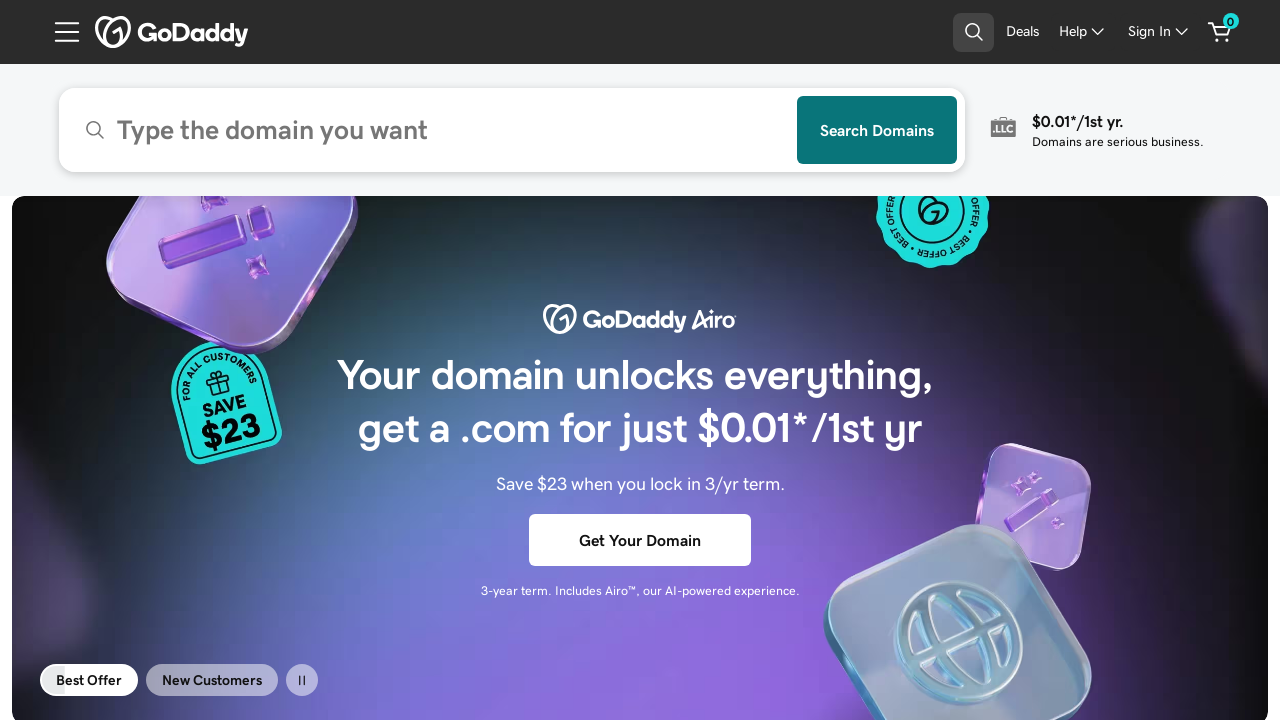

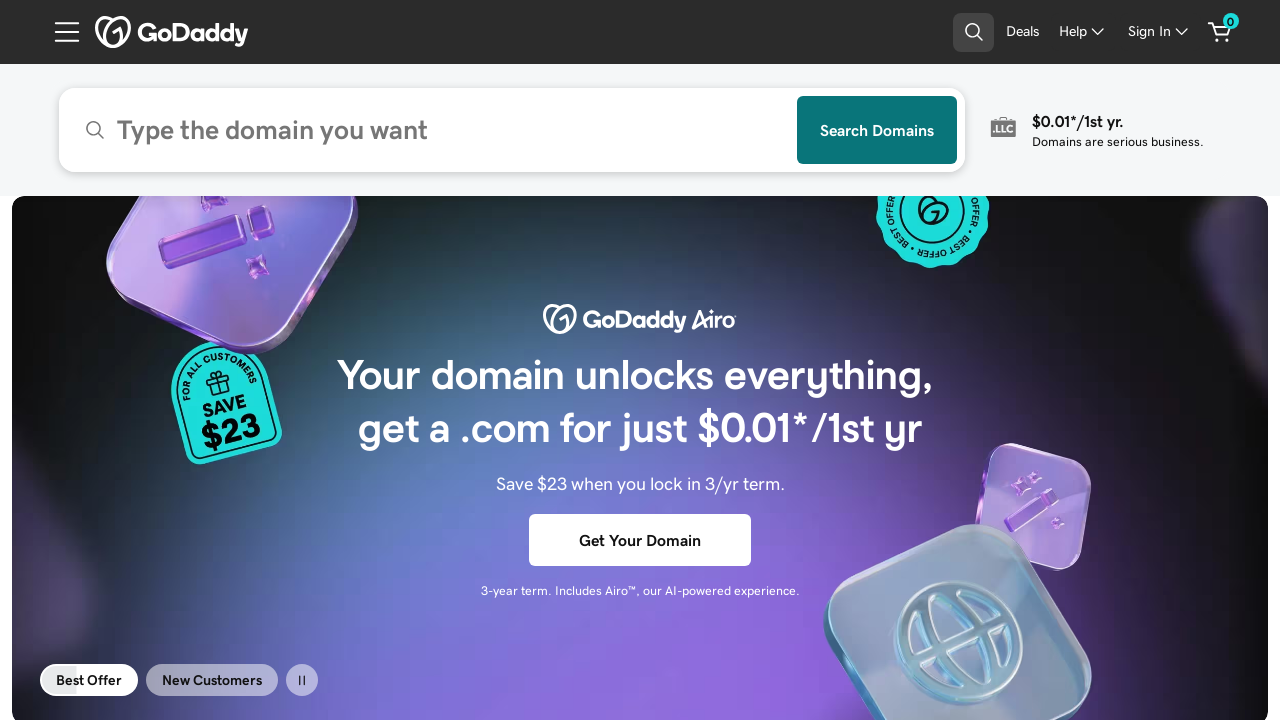